Tests three different button click types (double-click, right-click, and regular click) on the DemoQA buttons page and verifies that the appropriate confirmation messages appear for each action.

Starting URL: https://demoqa.com/buttons

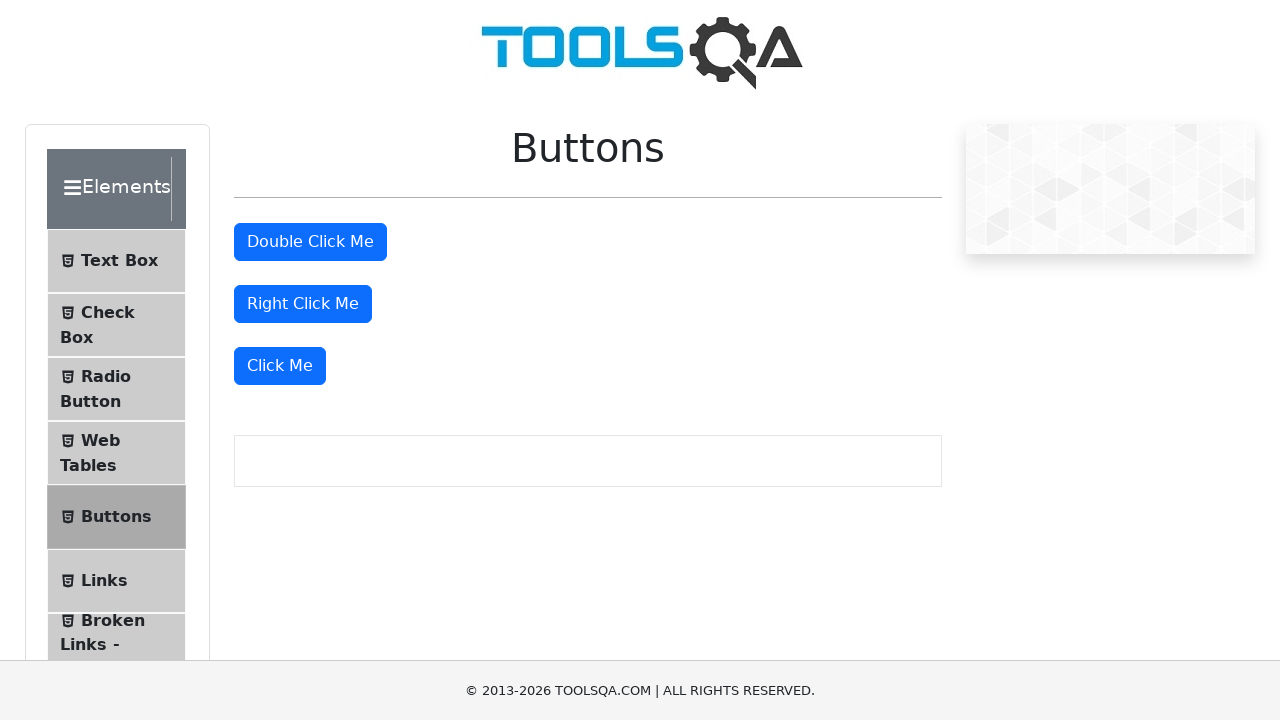

Located the 'Double Click Me' button
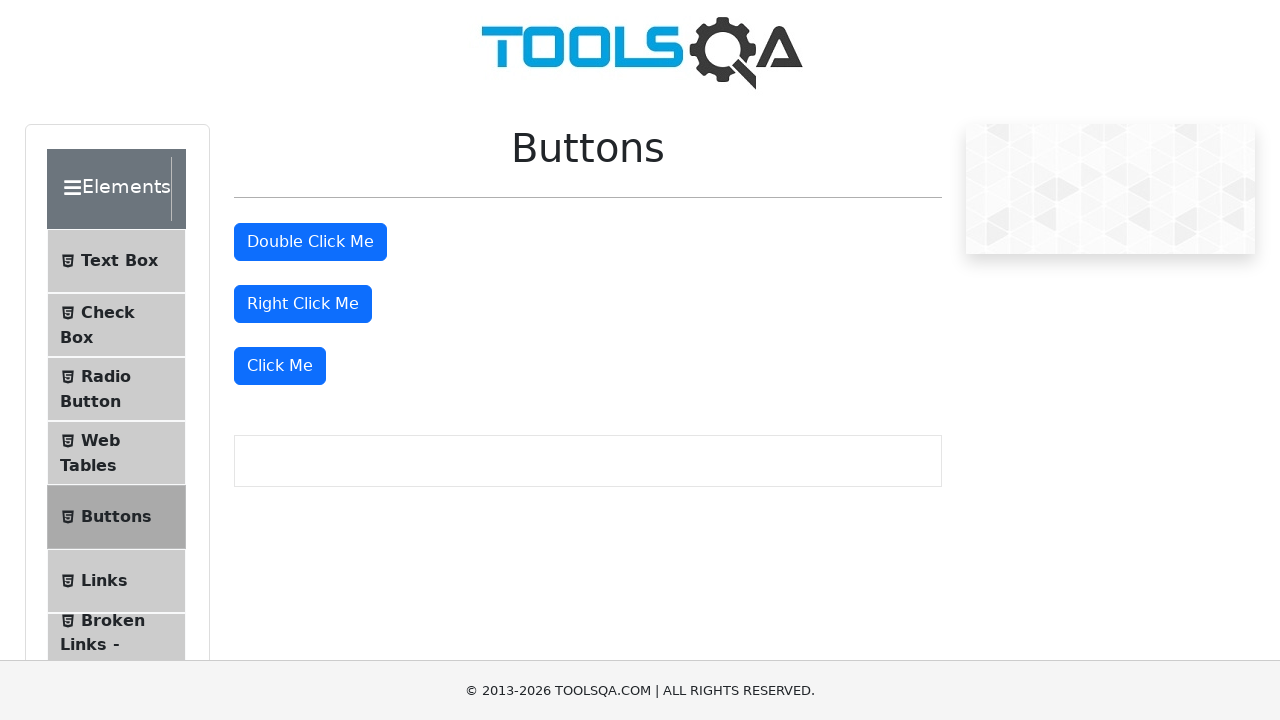

Located the 'Right Click Me' button
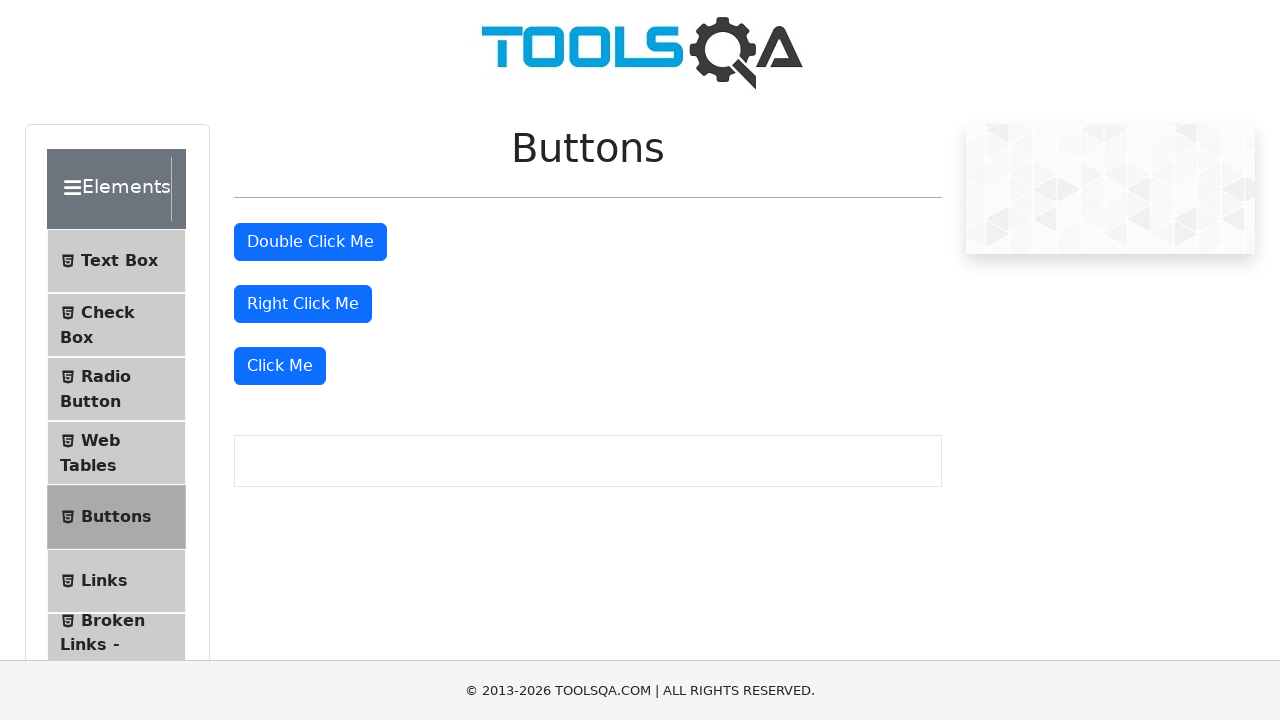

Located the 'Click Me' button
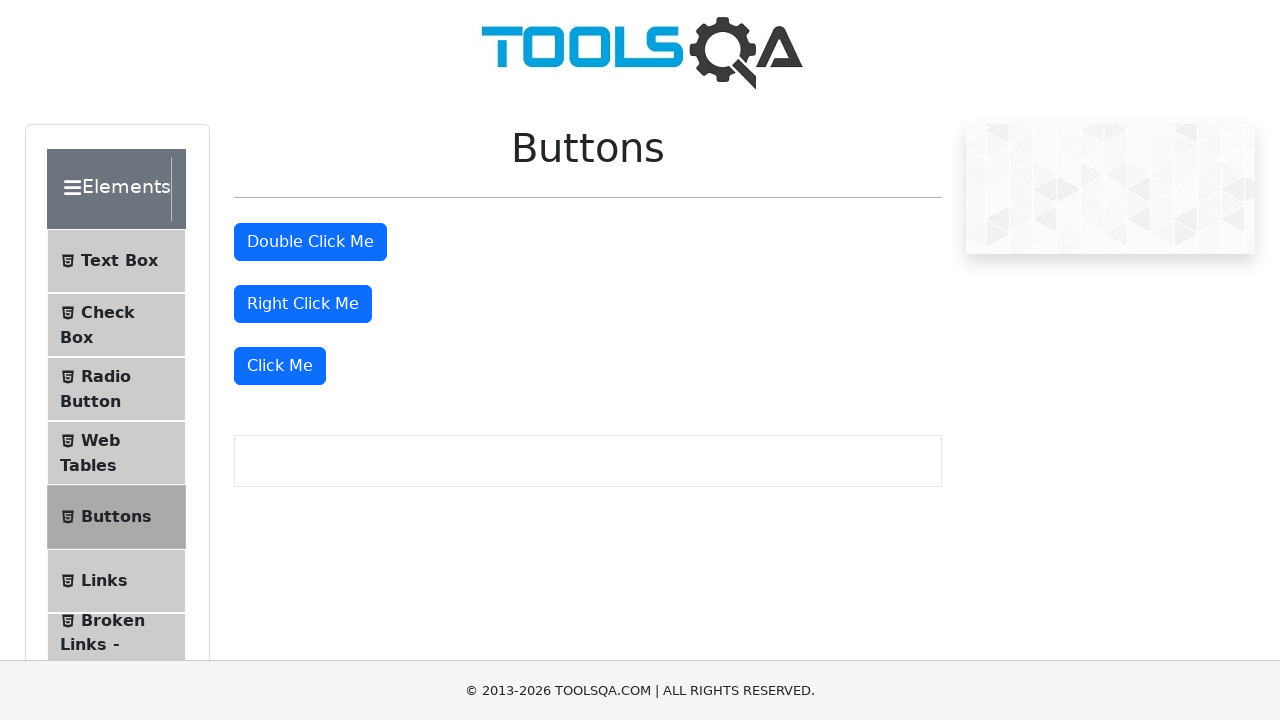

Performed double-click on 'Double Click Me' button at (310, 242) on xpath=//button[.='Double Click Me']
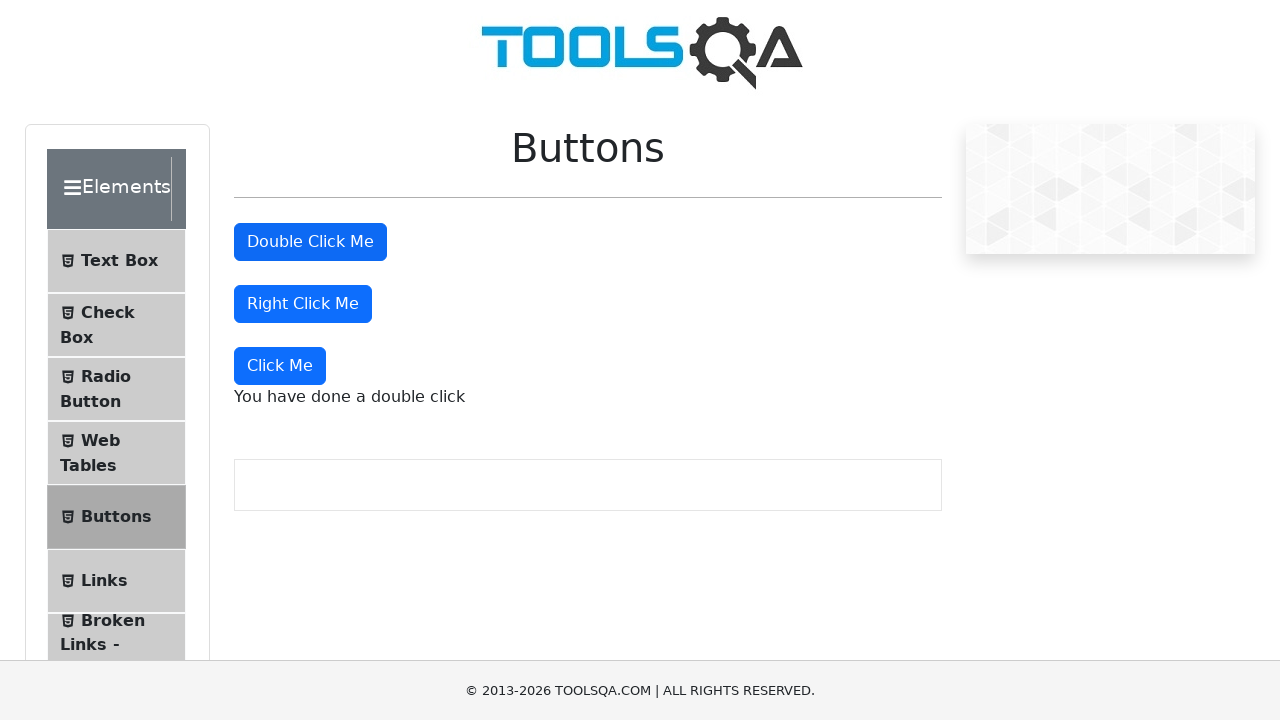

Performed right-click on 'Right Click Me' button at (303, 304) on xpath=//button[.='Right Click Me']
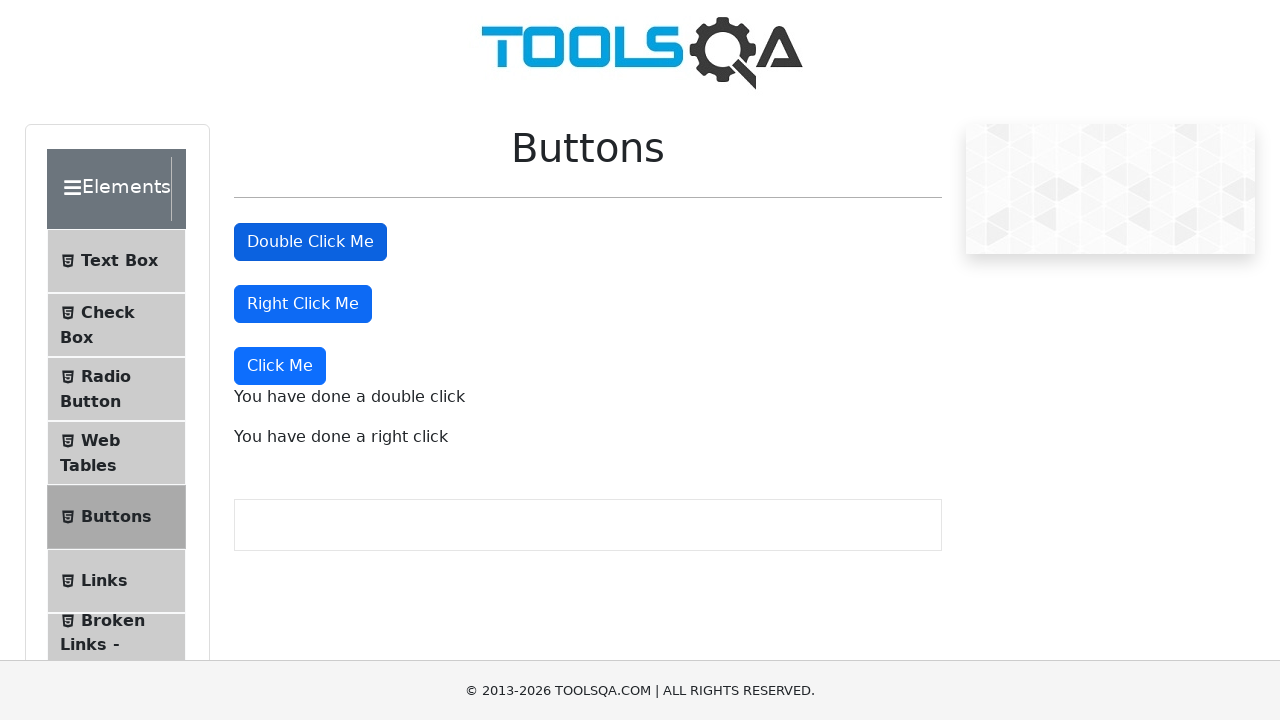

Performed regular click on 'Click Me' button at (280, 366) on xpath=//button[.='Click Me']
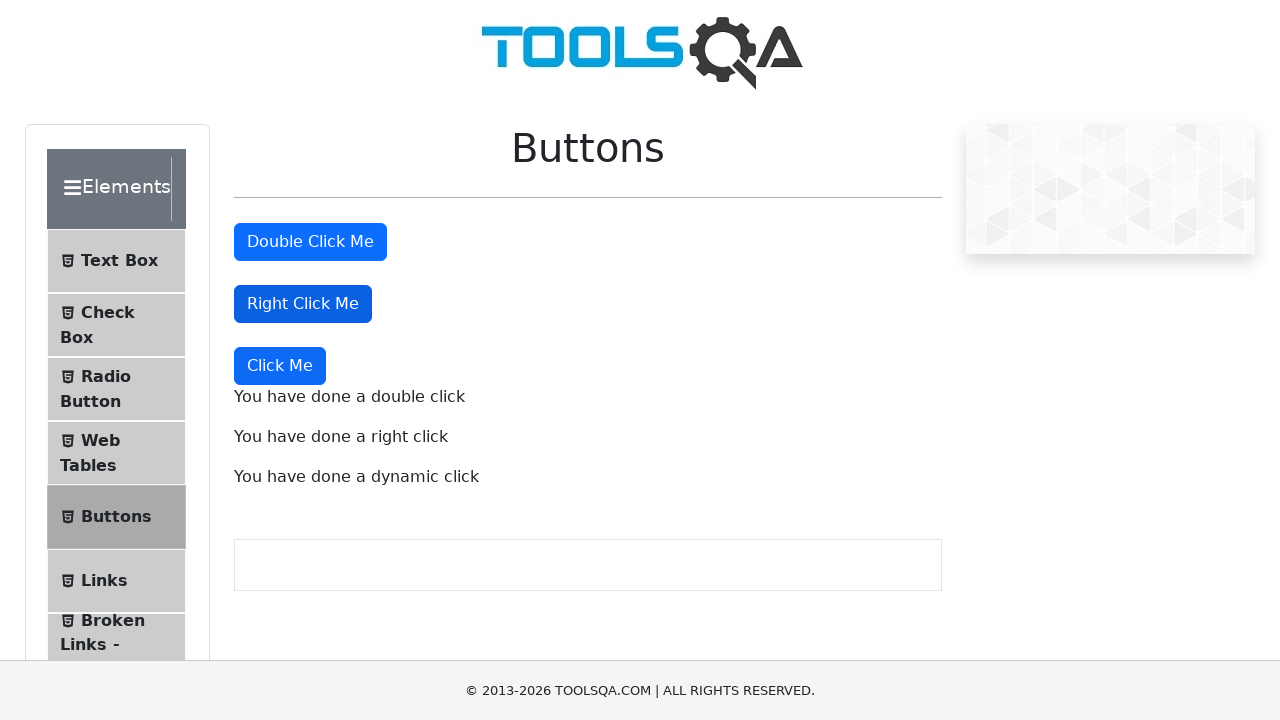

Verified double-click confirmation message appeared
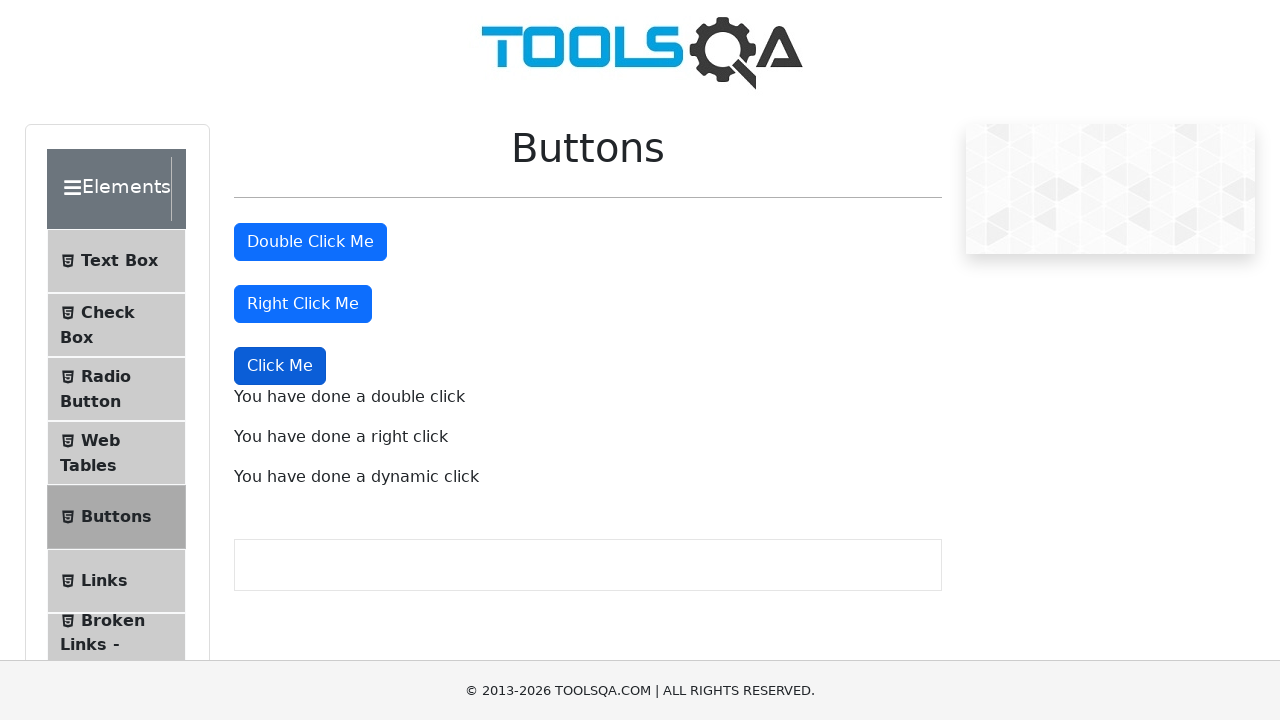

Verified right-click confirmation message appeared
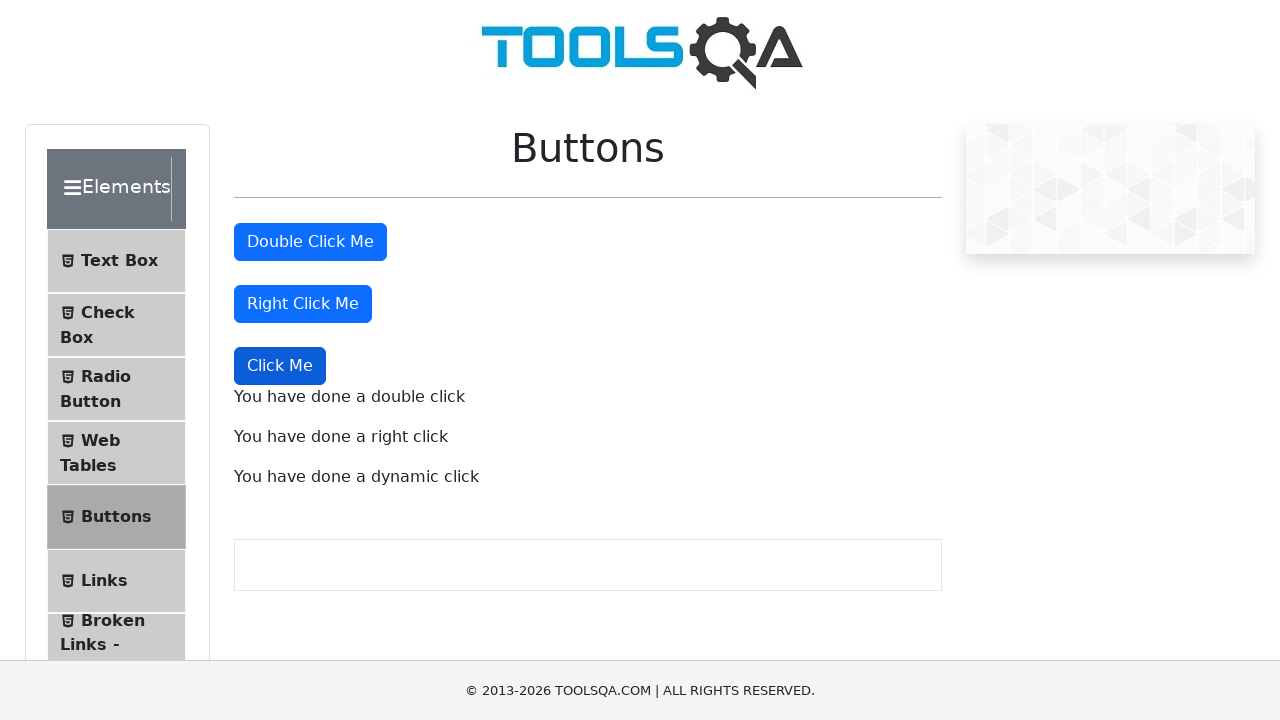

Verified dynamic click confirmation message appeared
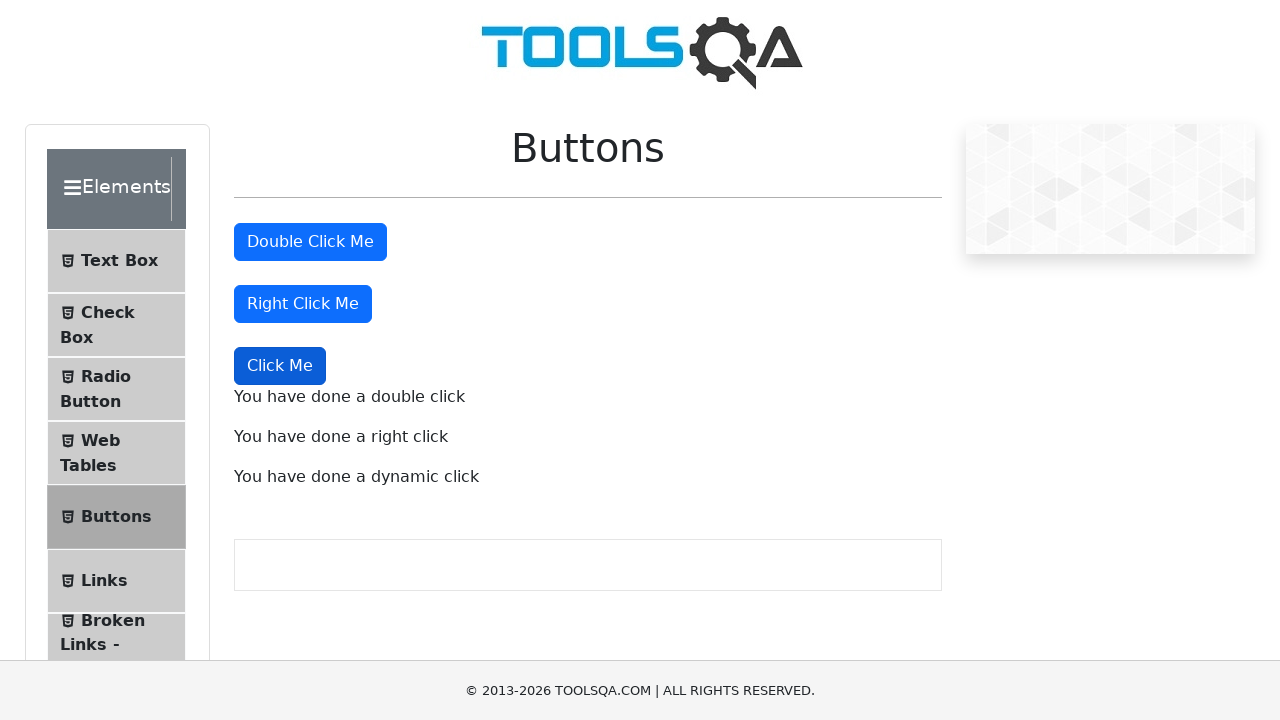

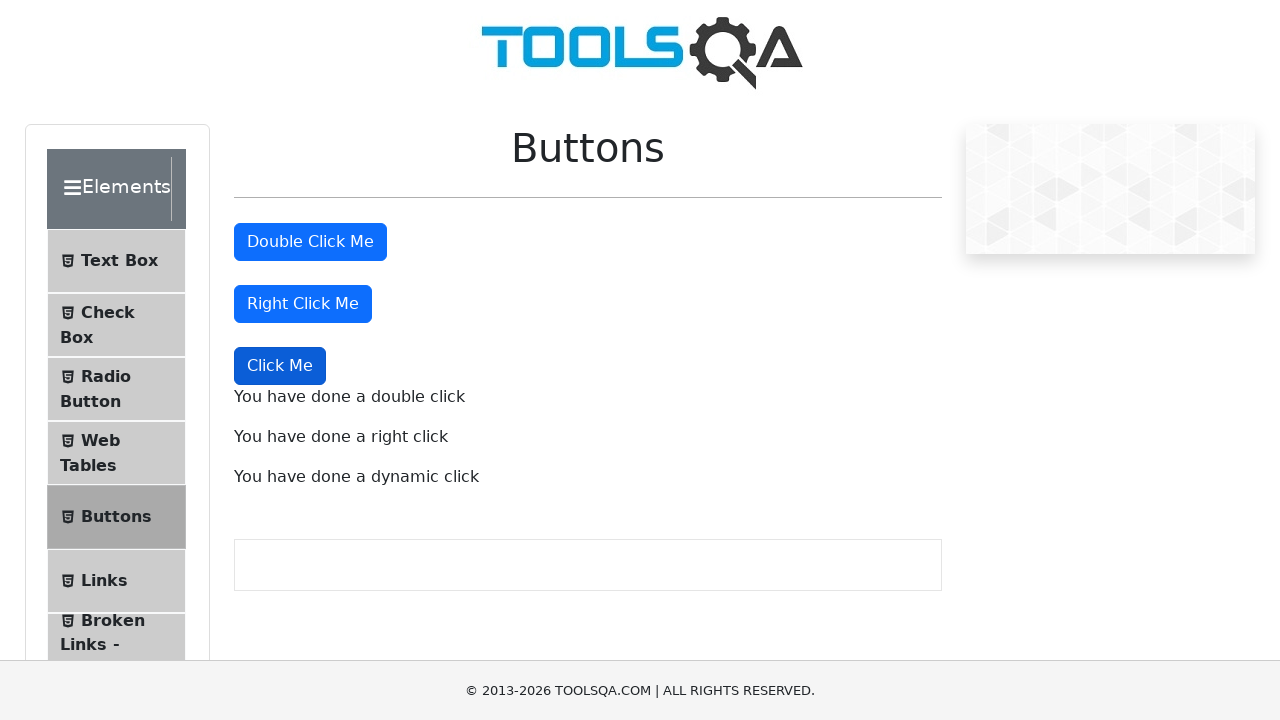